Tests window handle functionality by clicking a link that opens a new window, switching to the new window to verify its content, and then switching back to the original window to verify it's still accessible.

Starting URL: https://the-internet.herokuapp.com/windows

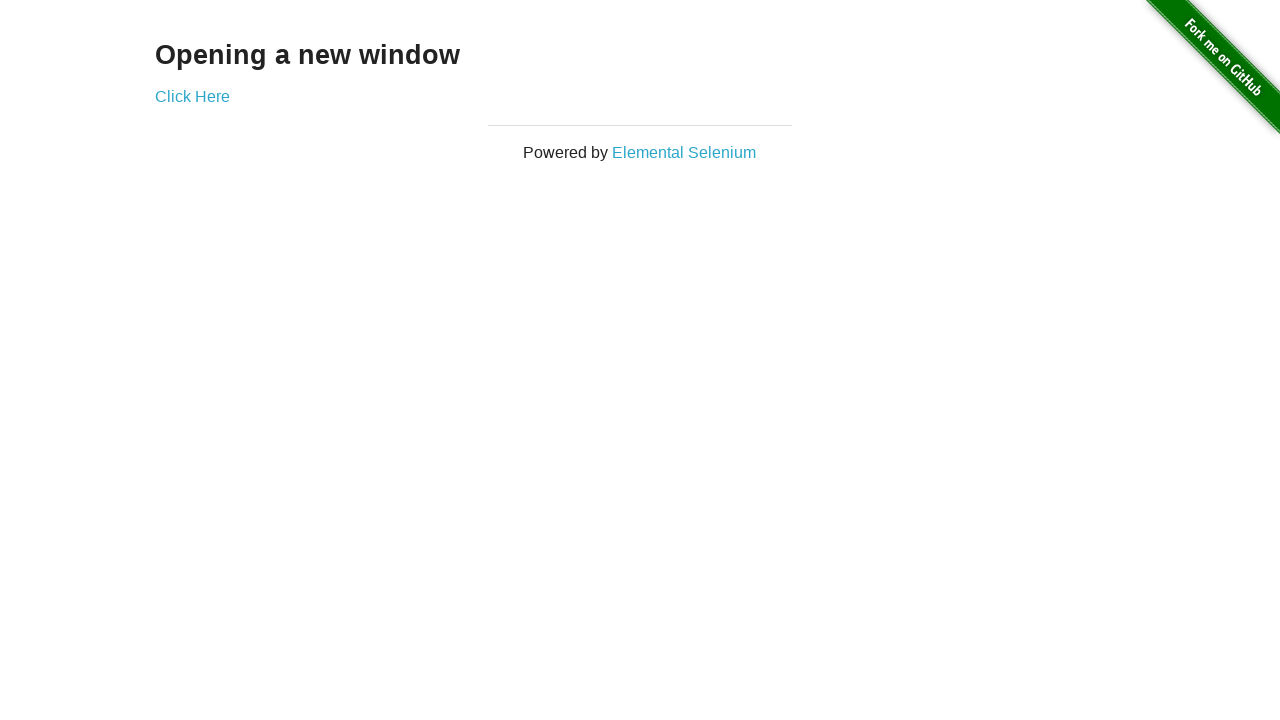

Located h3 heading element
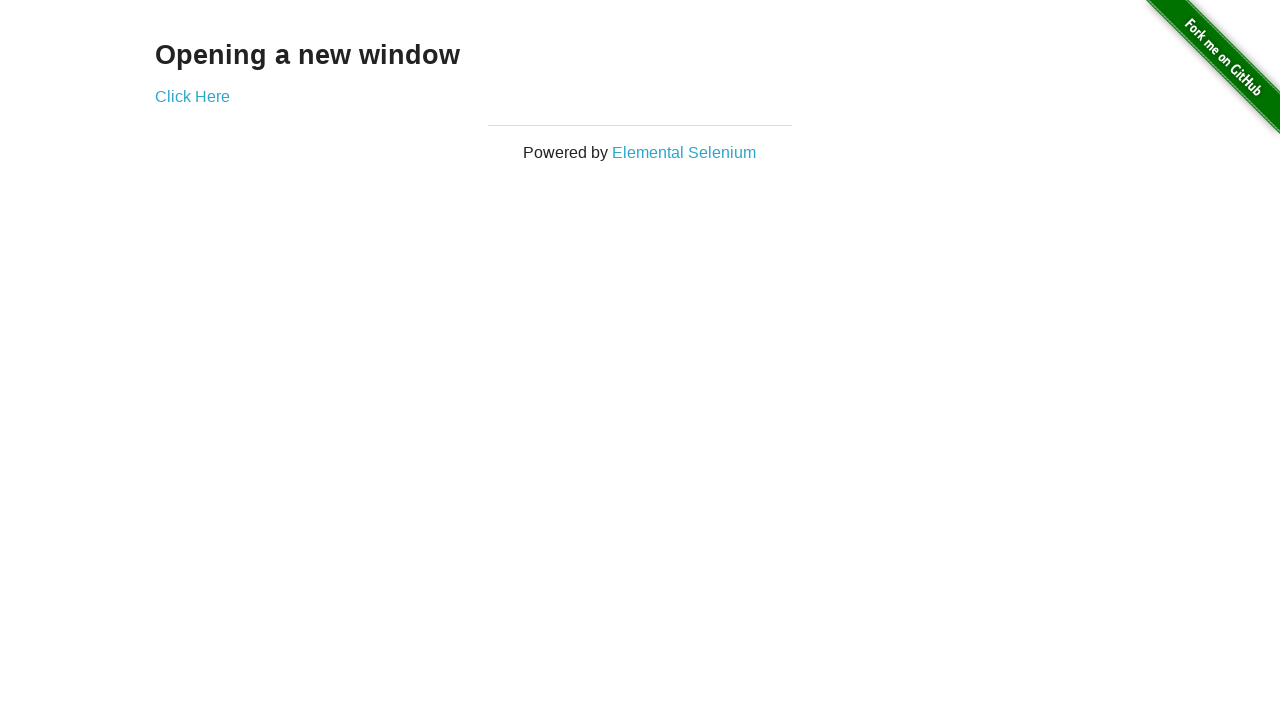

Verified heading text is 'Opening a new window'
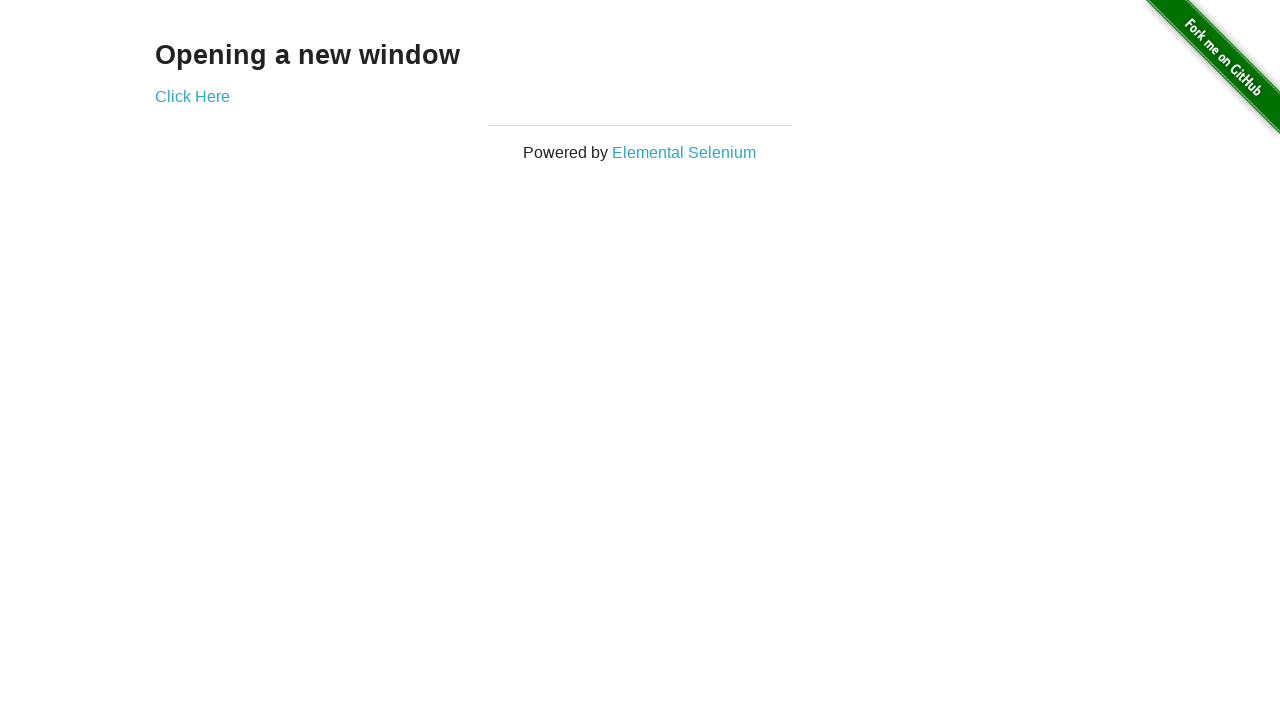

Verified page title is 'The Internet'
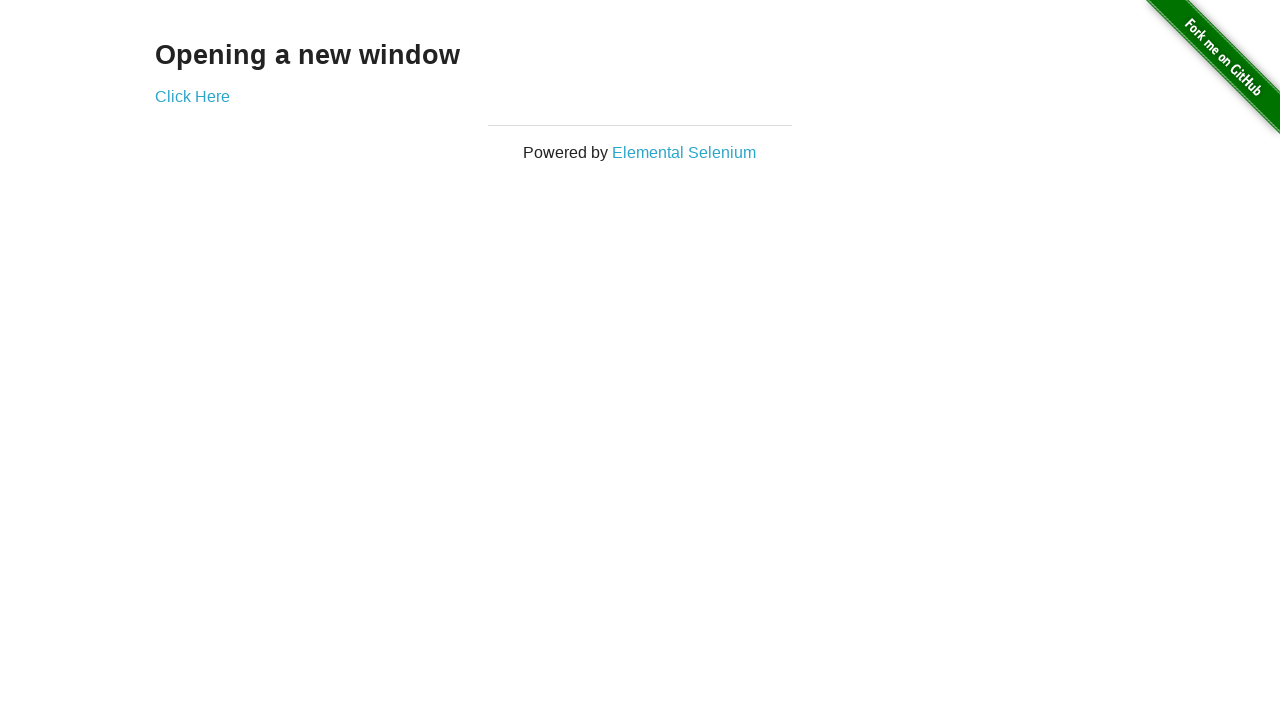

Clicked 'Click Here' link to open new window at (192, 96) on xpath=//a[text()='Click Here']
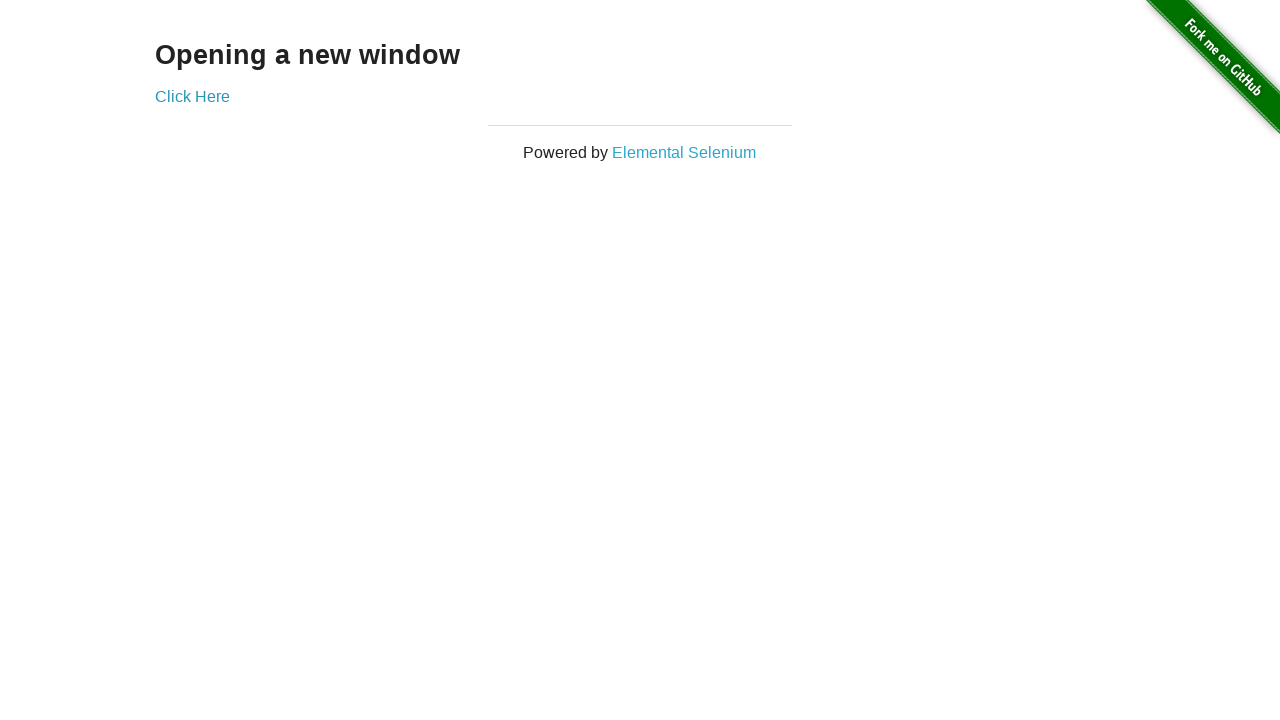

Retrieved new window page object
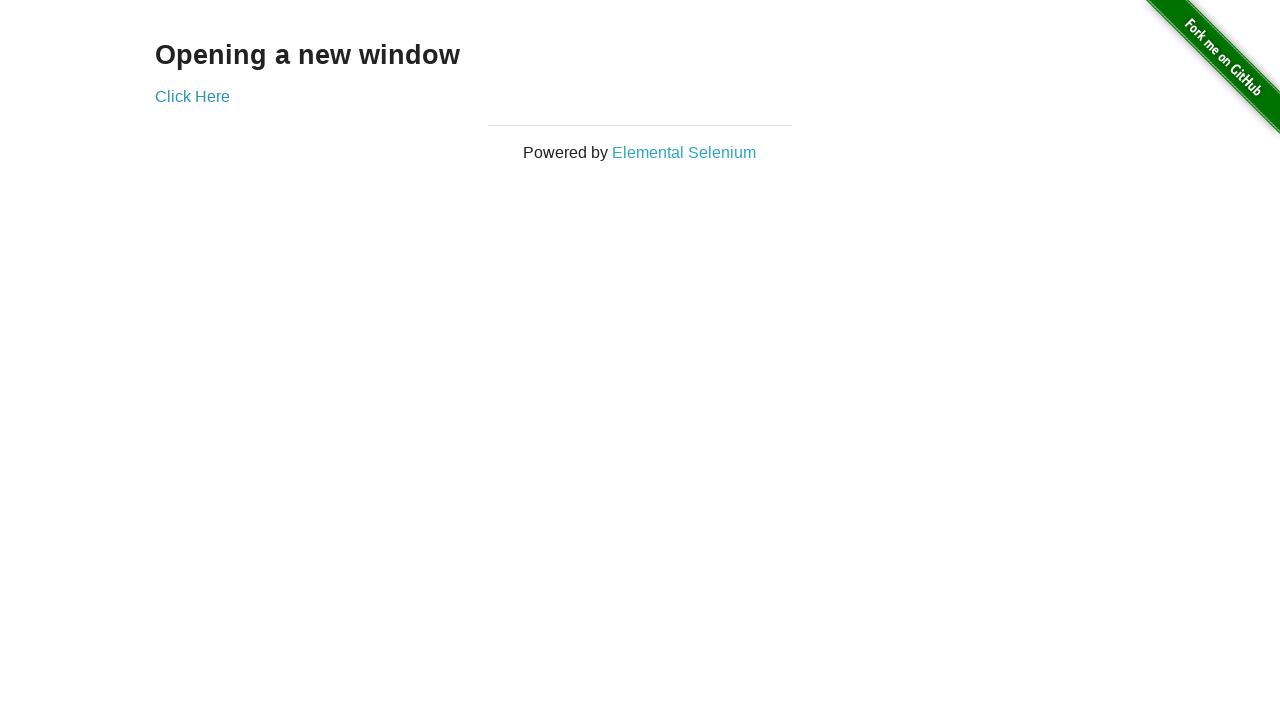

Waited for new window to fully load
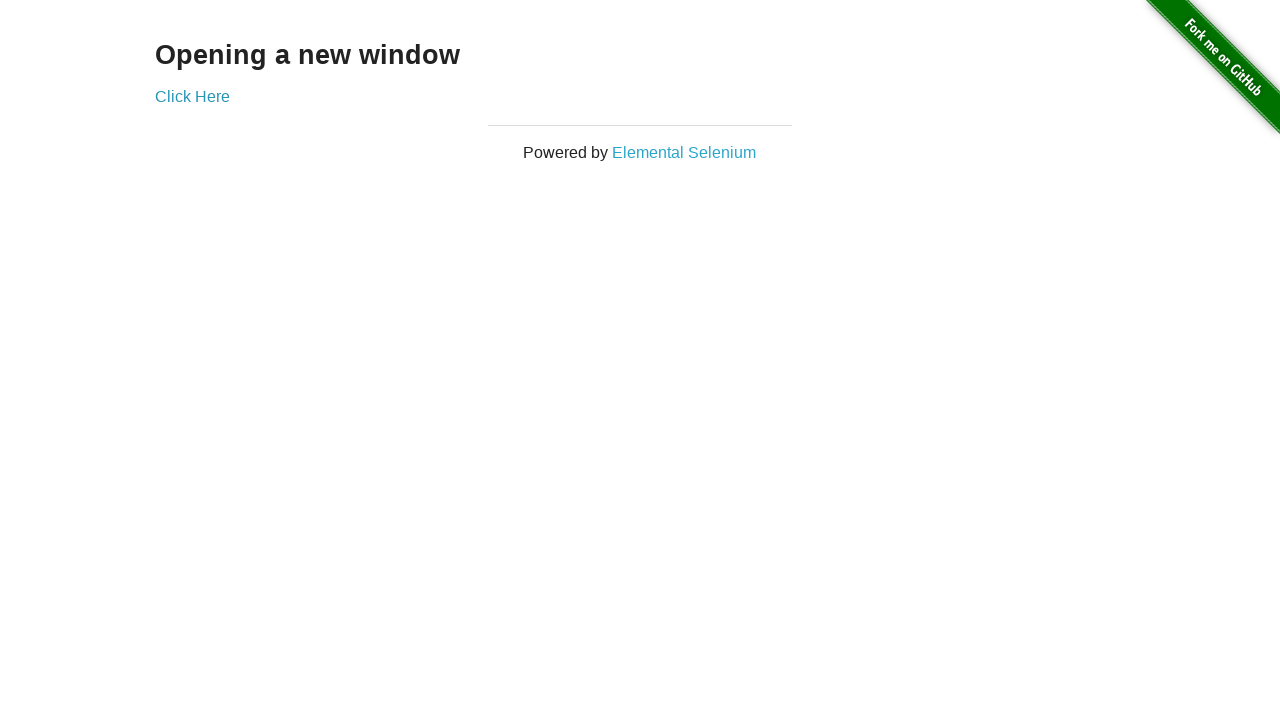

Verified new window title is 'New Window'
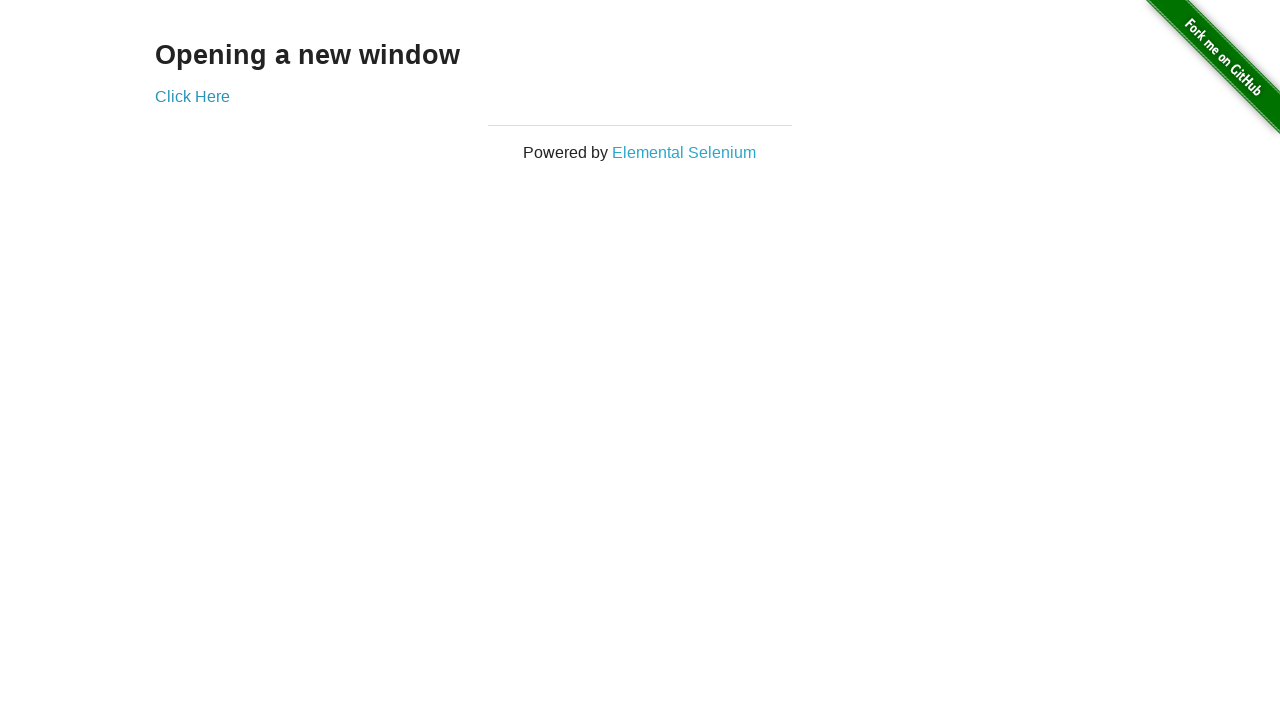

Located h3 heading element in new window
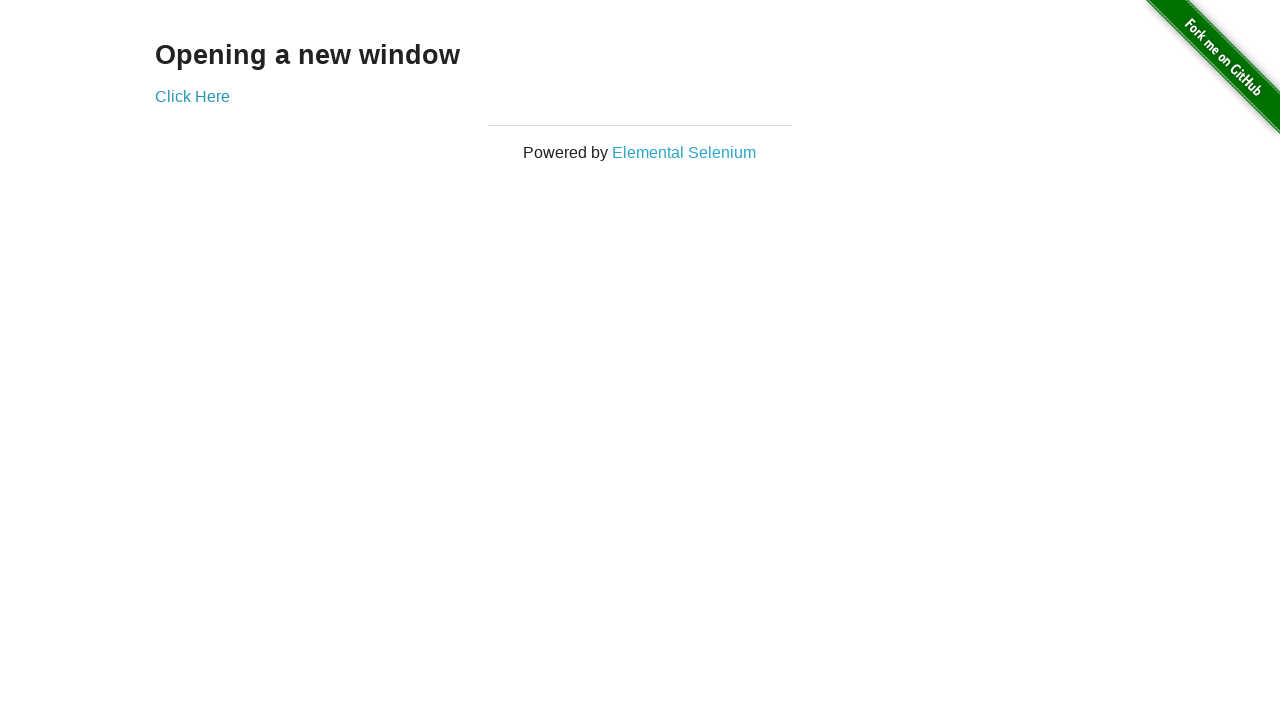

Verified new window heading text is 'New Window'
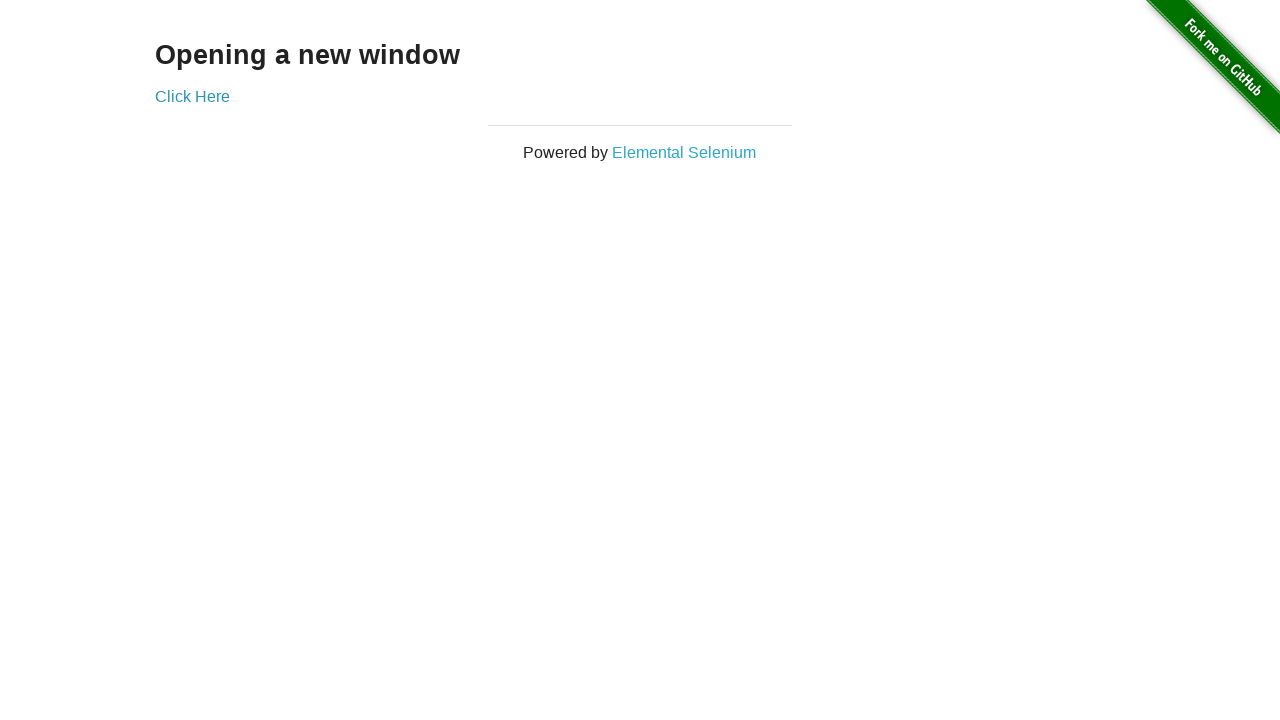

Switched back to original window
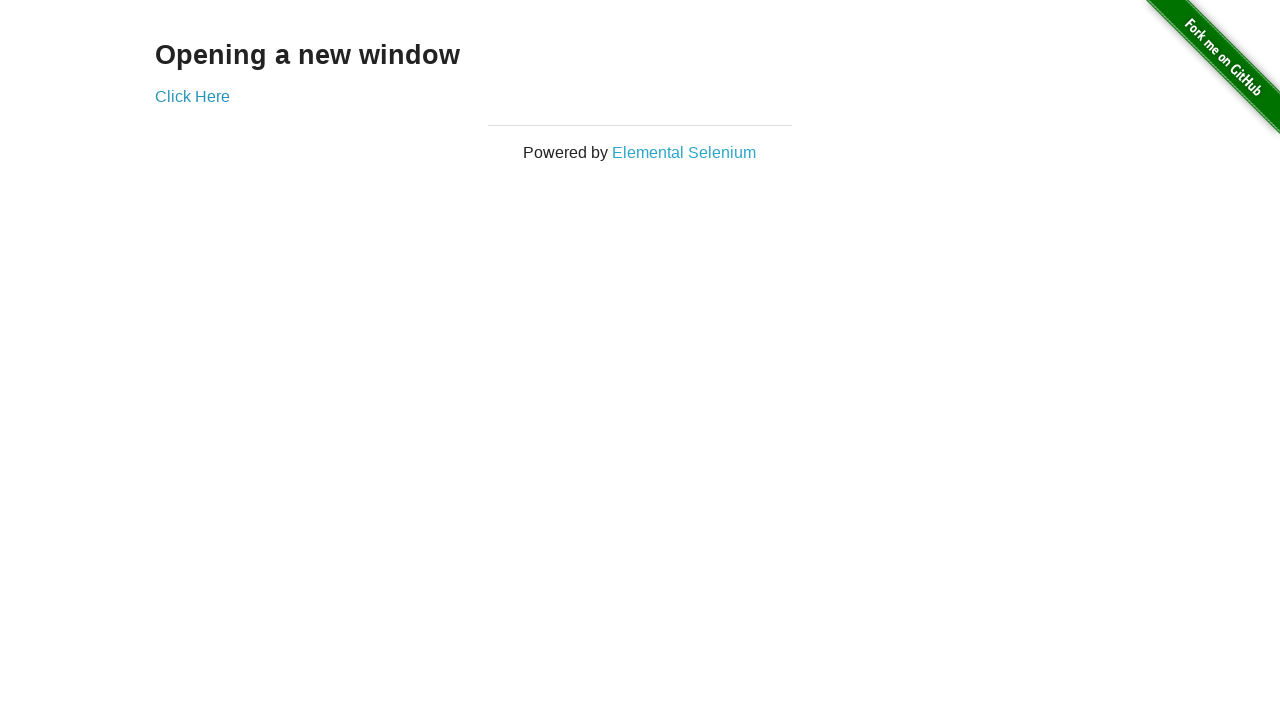

Verified original window title is still 'The Internet'
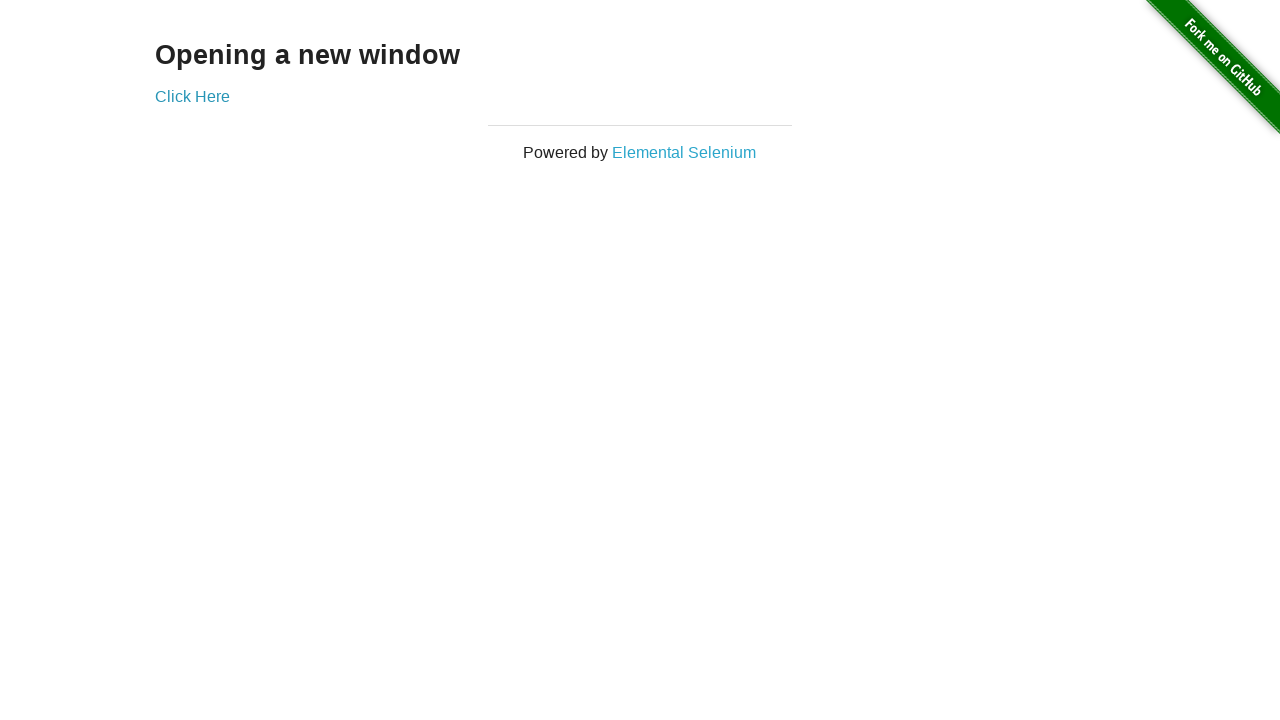

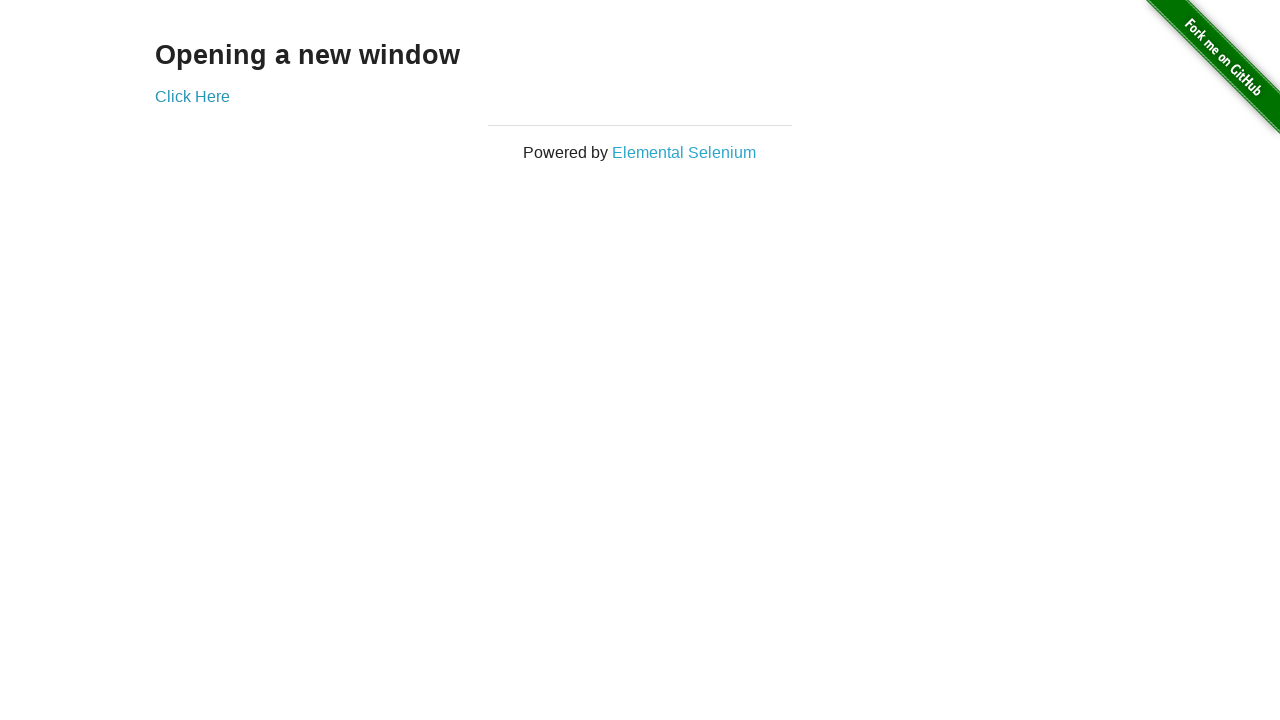